Tests jQuery UI drag and drop functionality by dragging an element from source to destination and verifying the drop was successful

Starting URL: https://jqueryui.com/droppable/

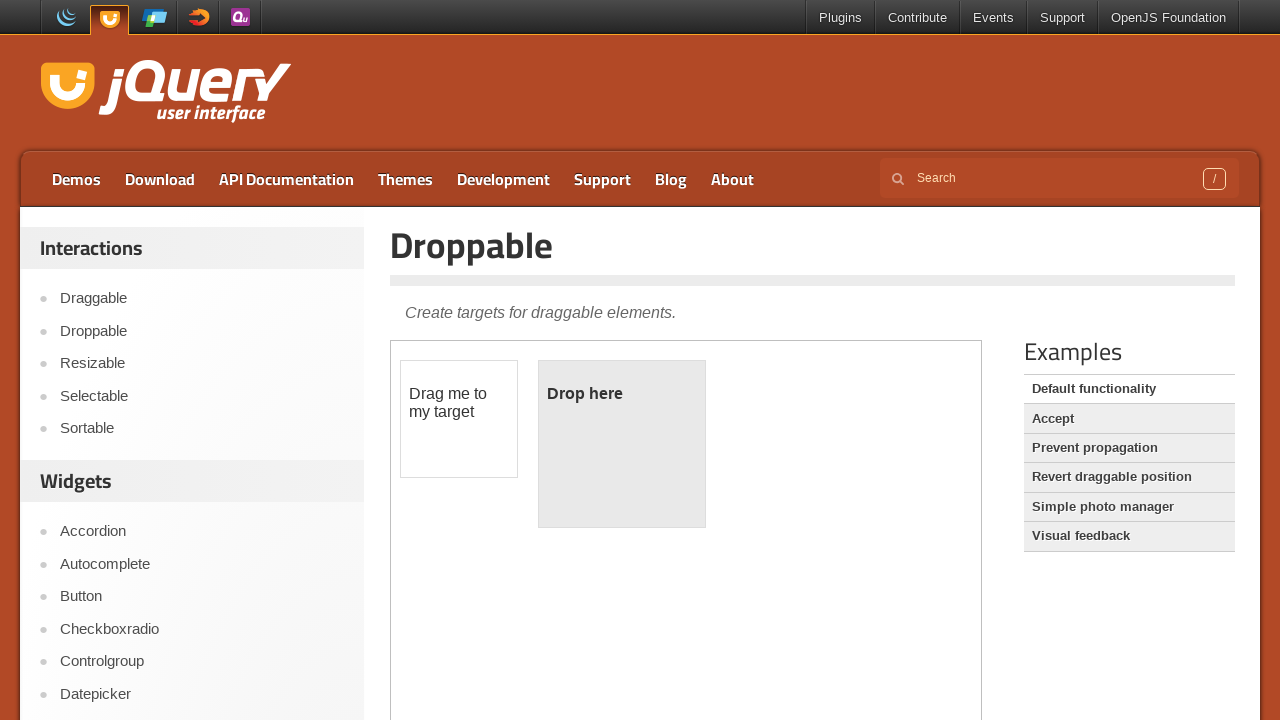

Located the iframe containing the drag and drop demo
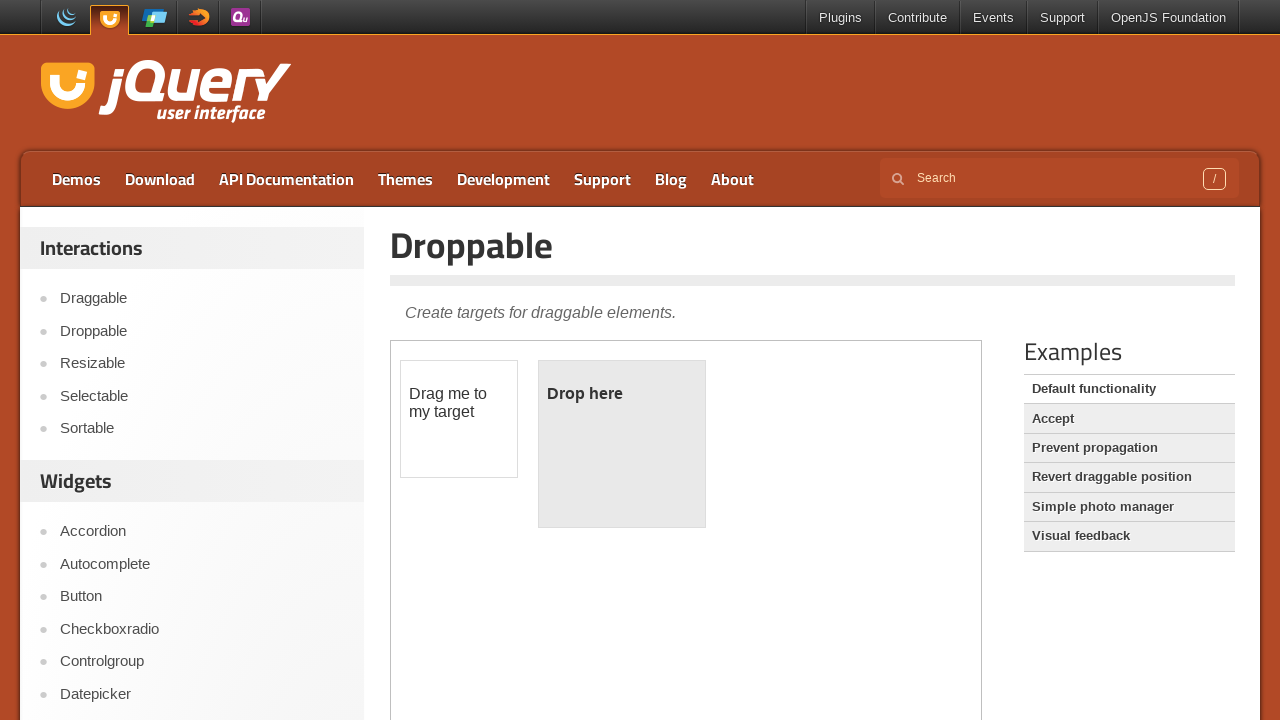

Located the draggable source element
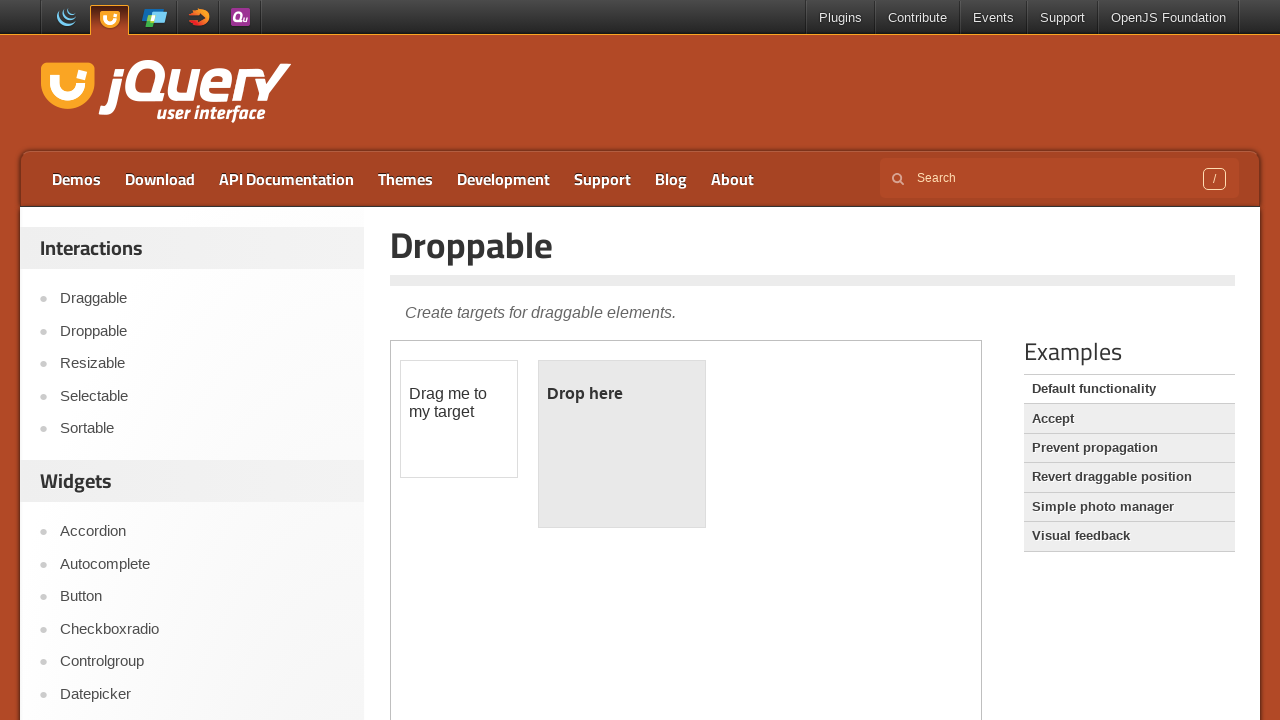

Located the droppable destination element
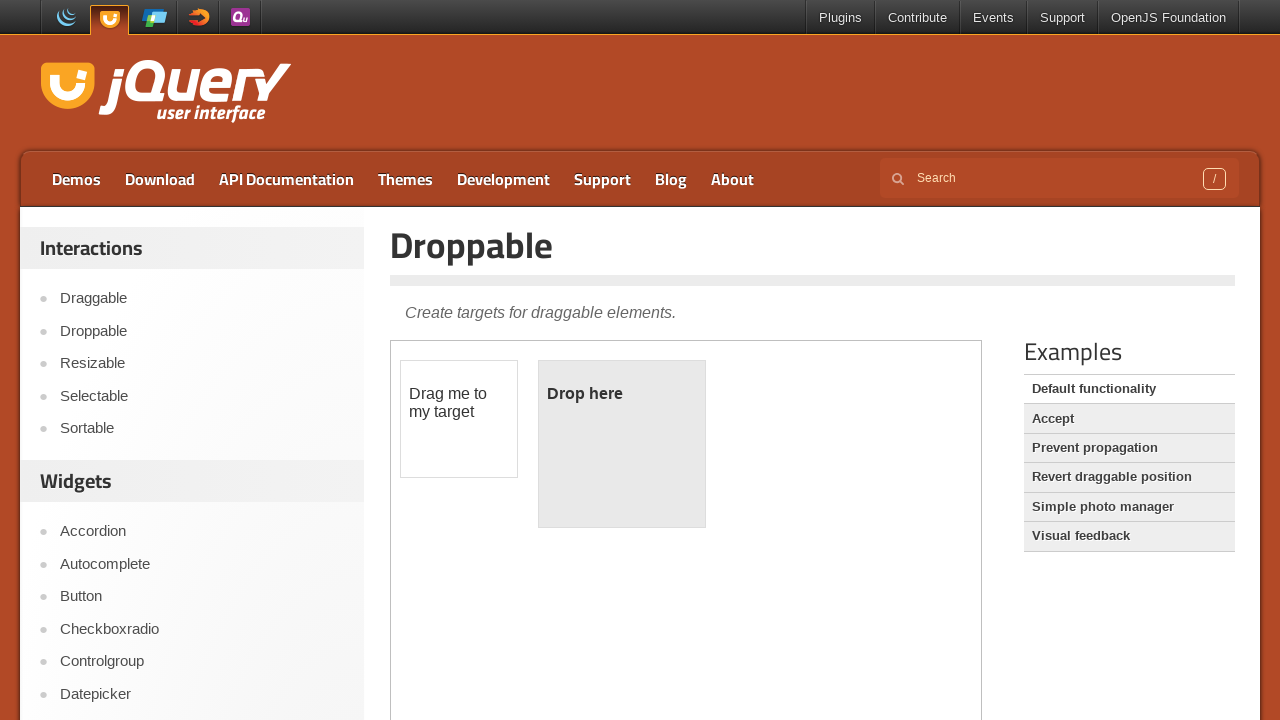

Scrolled down to ensure drag and drop elements are visible
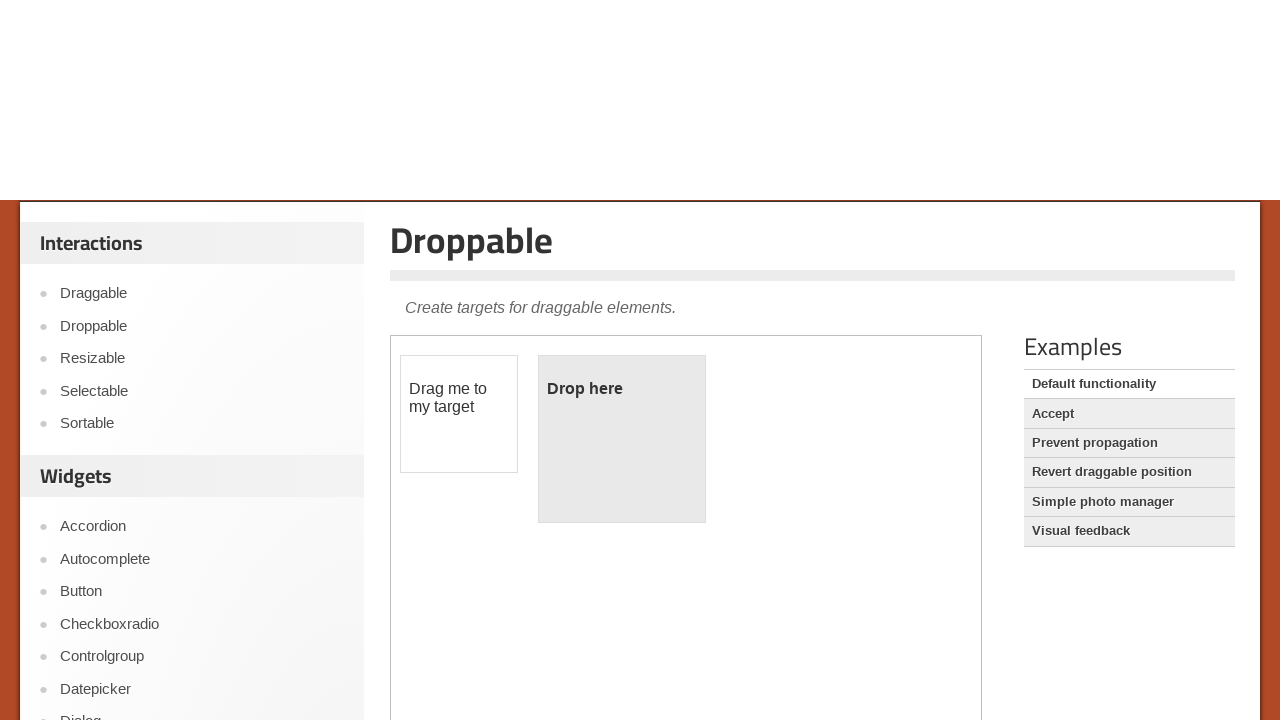

Dragged the source element to the destination element at (622, 386)
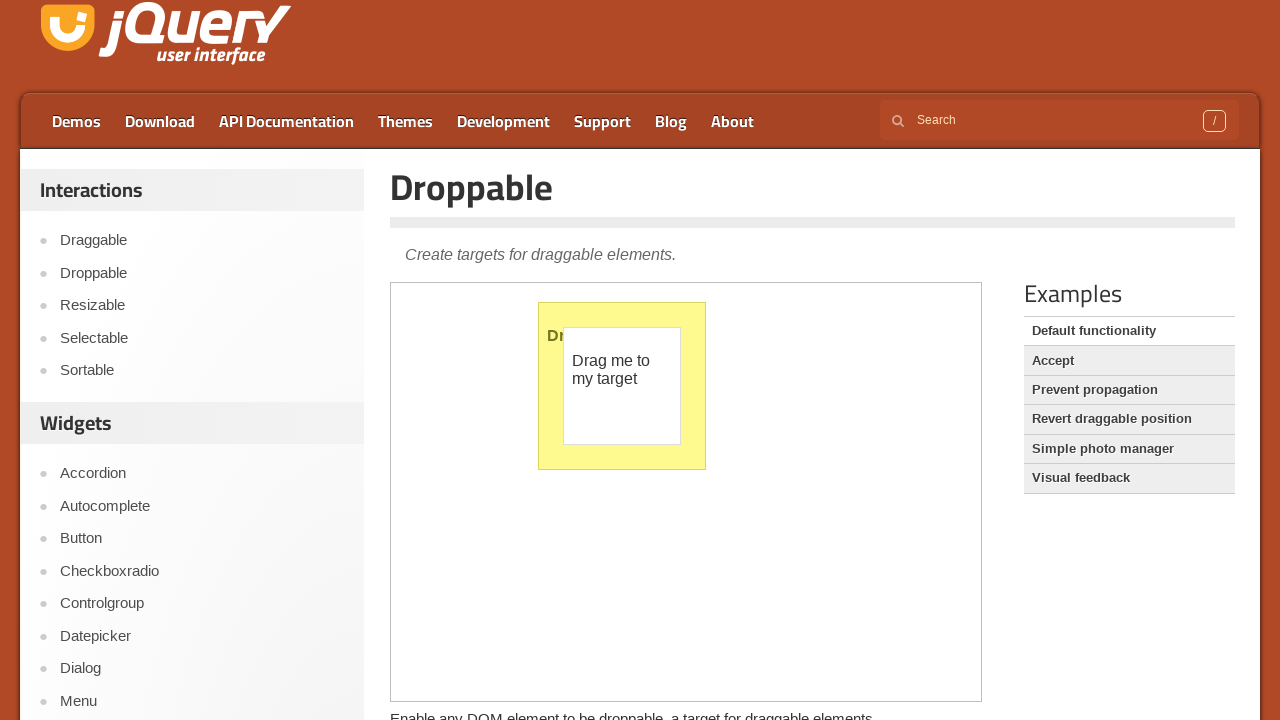

Retrieved the text content from the destination element to verify drop
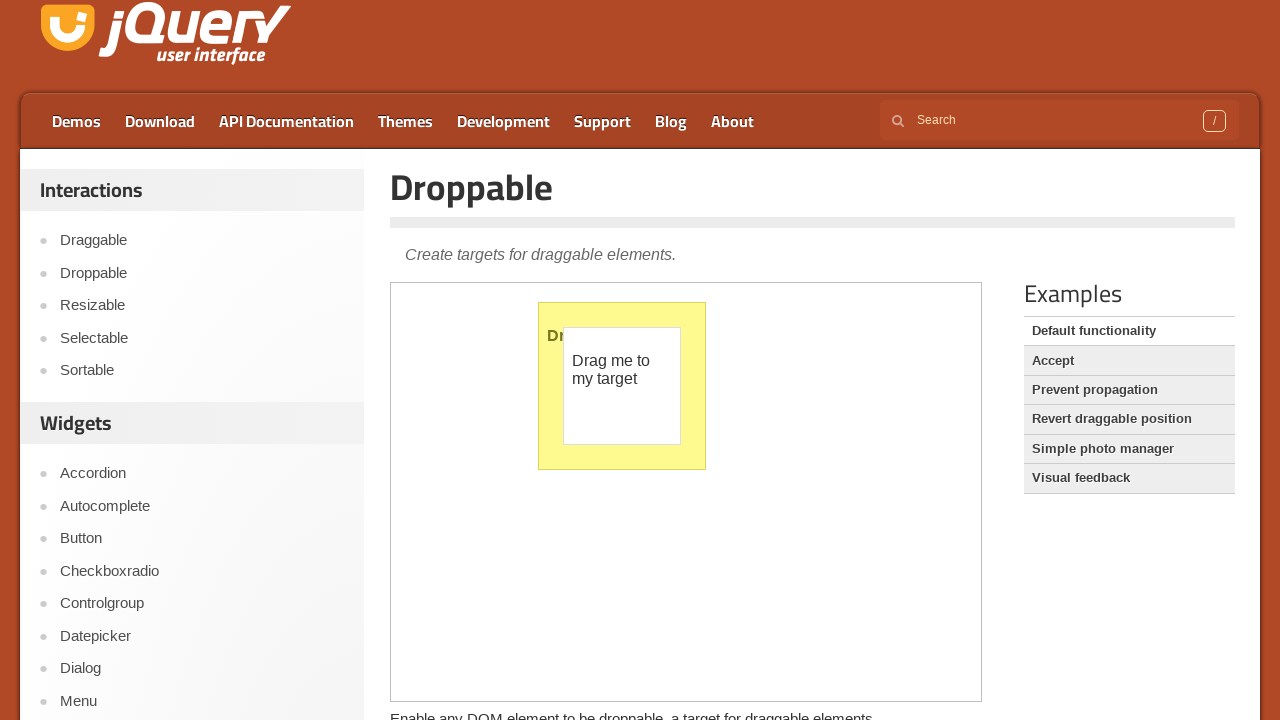

Verified that 'Dropped' text is present in destination element - drag and drop successful
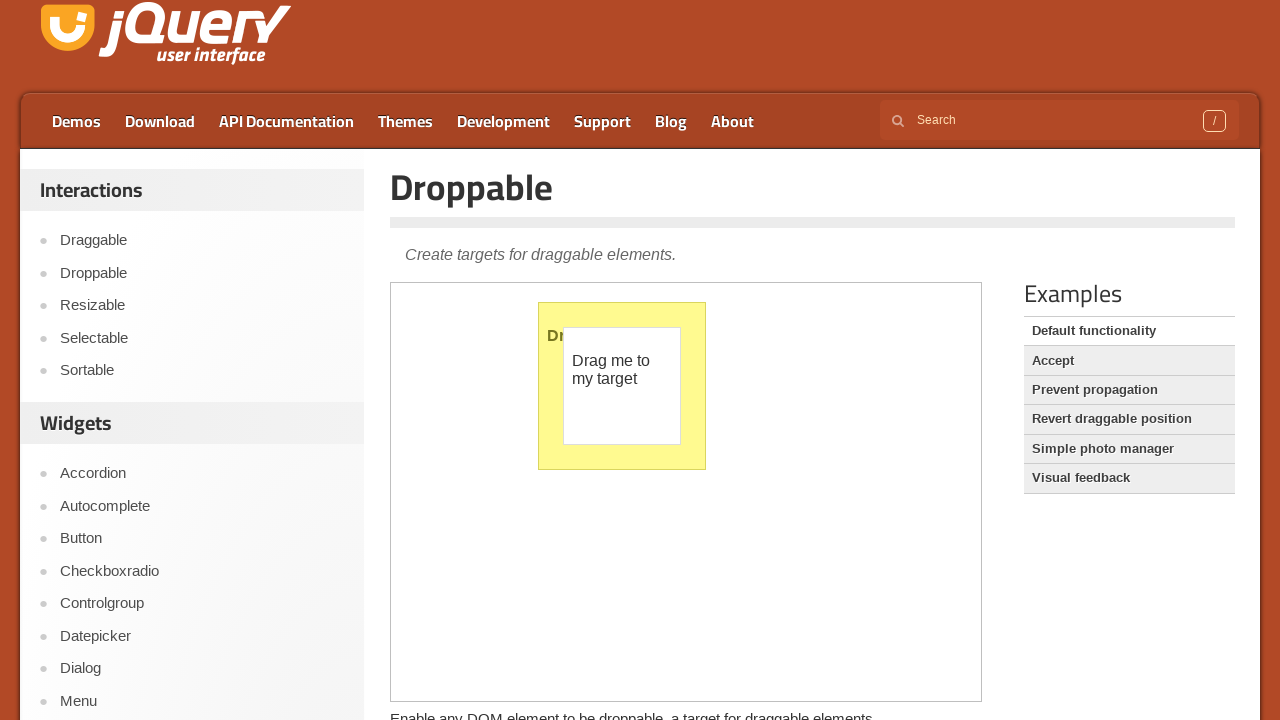

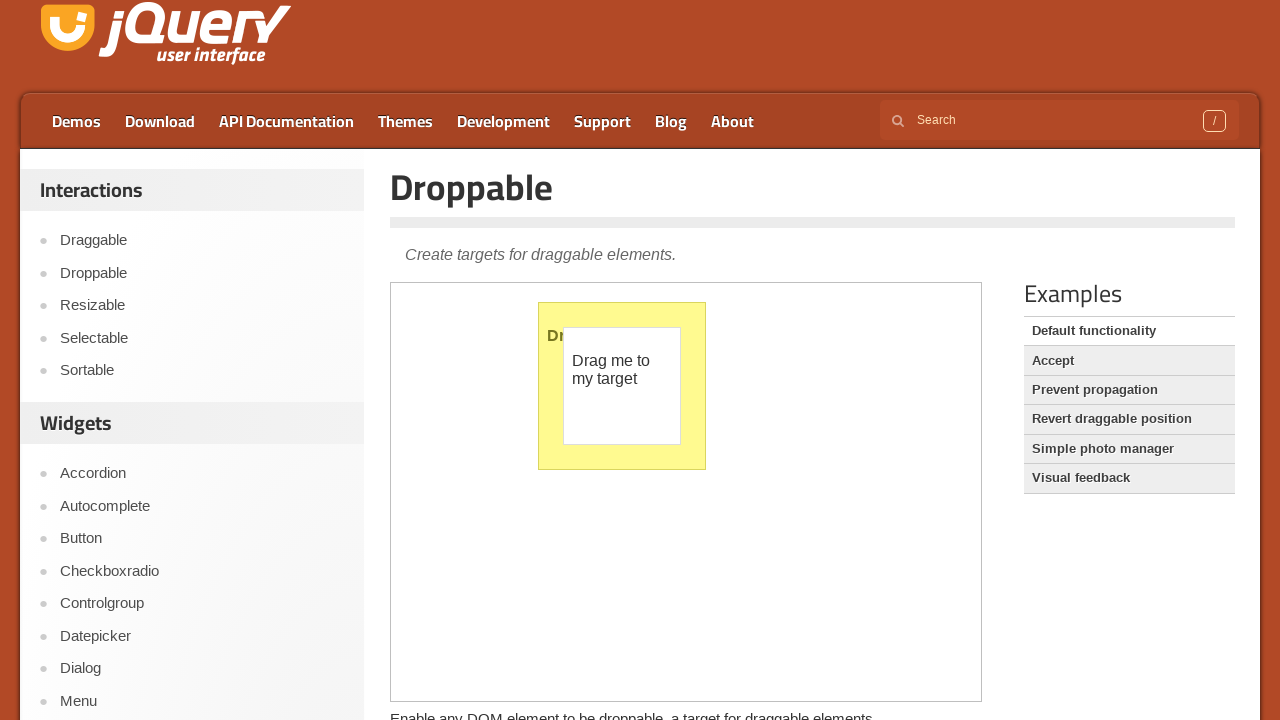